Navigates to Netflix India homepage and enters text into the first input field found on the page using tag name locator

Starting URL: https://www.netflix.com/in/

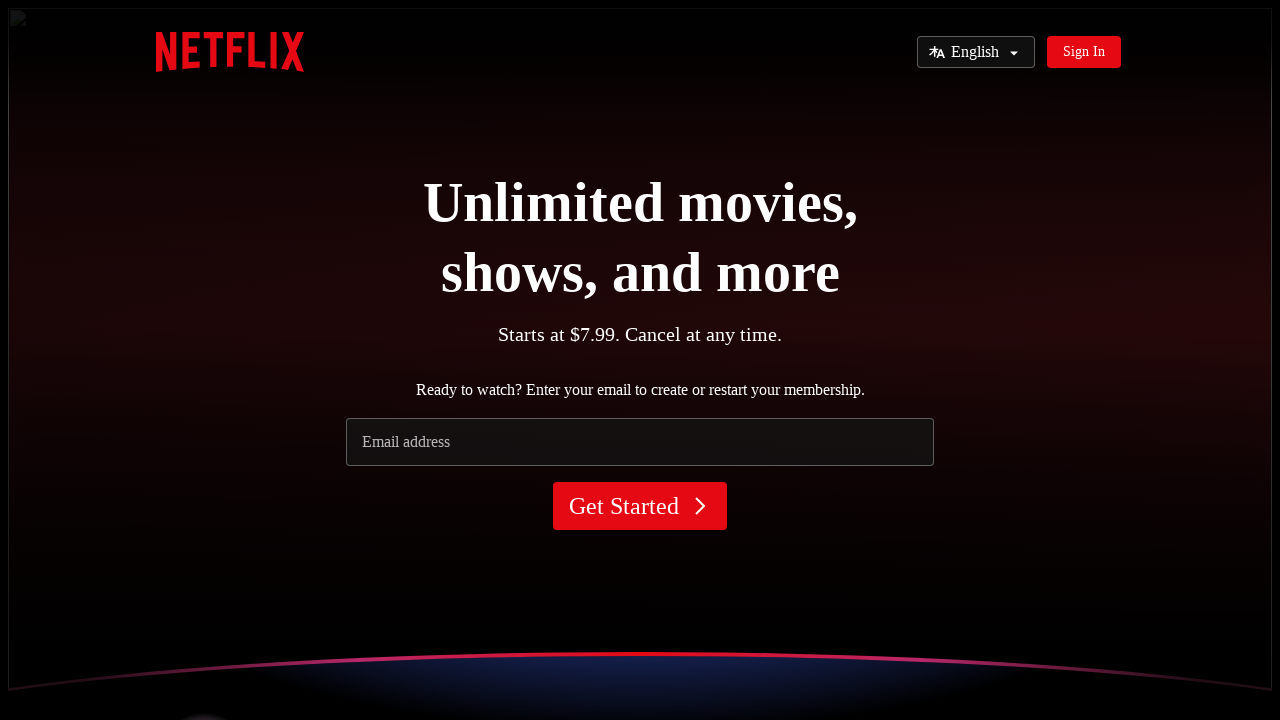

Filled first input field with 'india' on input
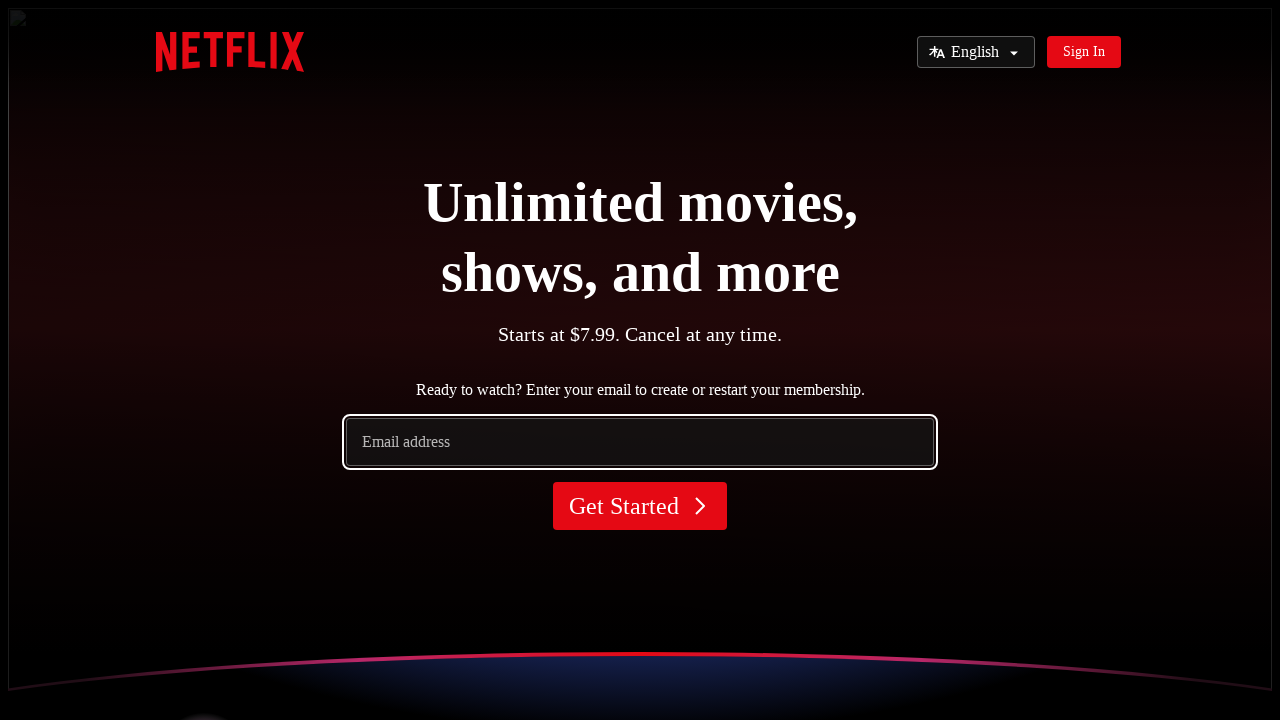

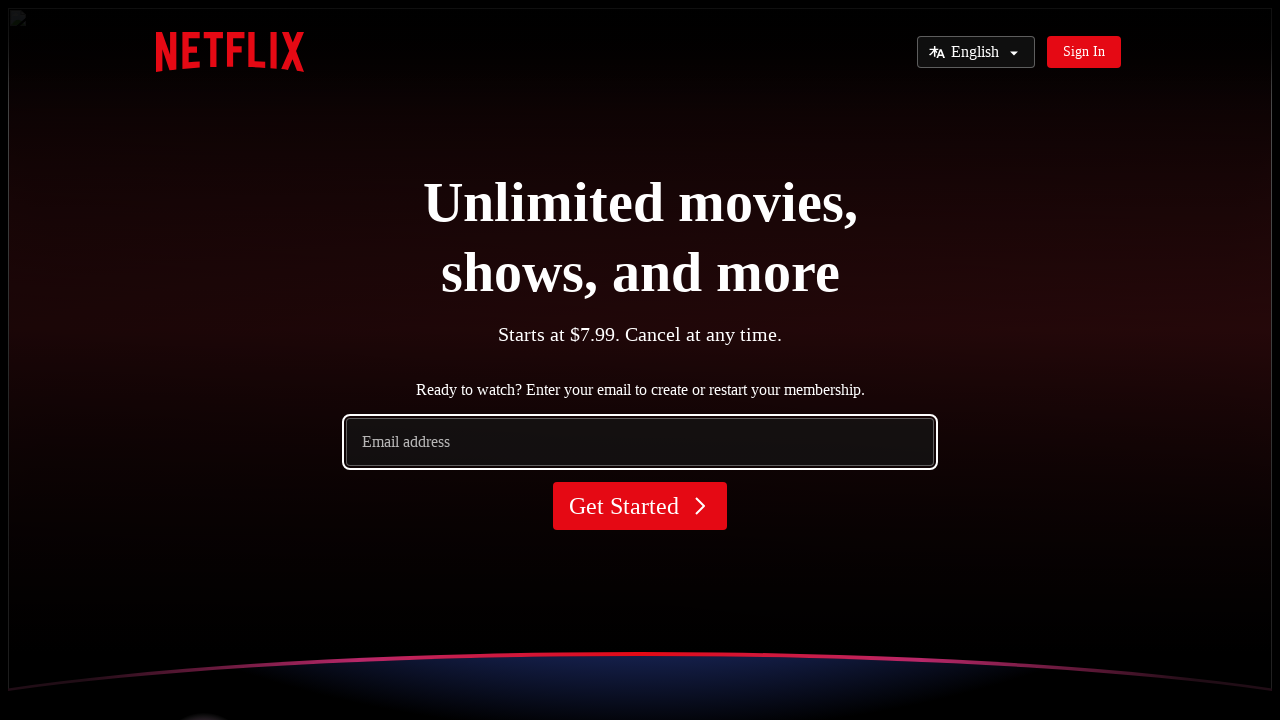